Tests product filtering functionality on an e-commerce demo site by applying Apple and Samsung brand filters and waiting for the product list to reload.

Starting URL: https://bstackdemo.com/

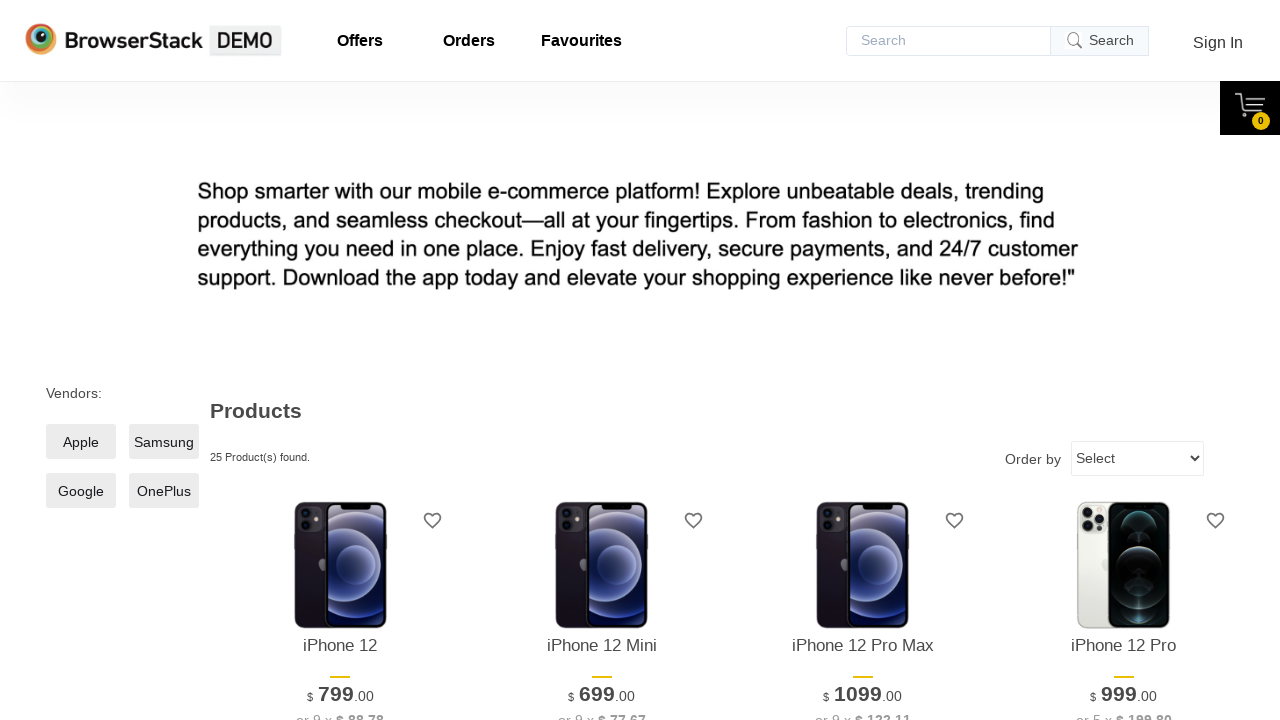

Clicked Apple brand filter checkbox at (81, 442) on #__next > div > div > main > div.filters > div:nth-child(2) > label > span
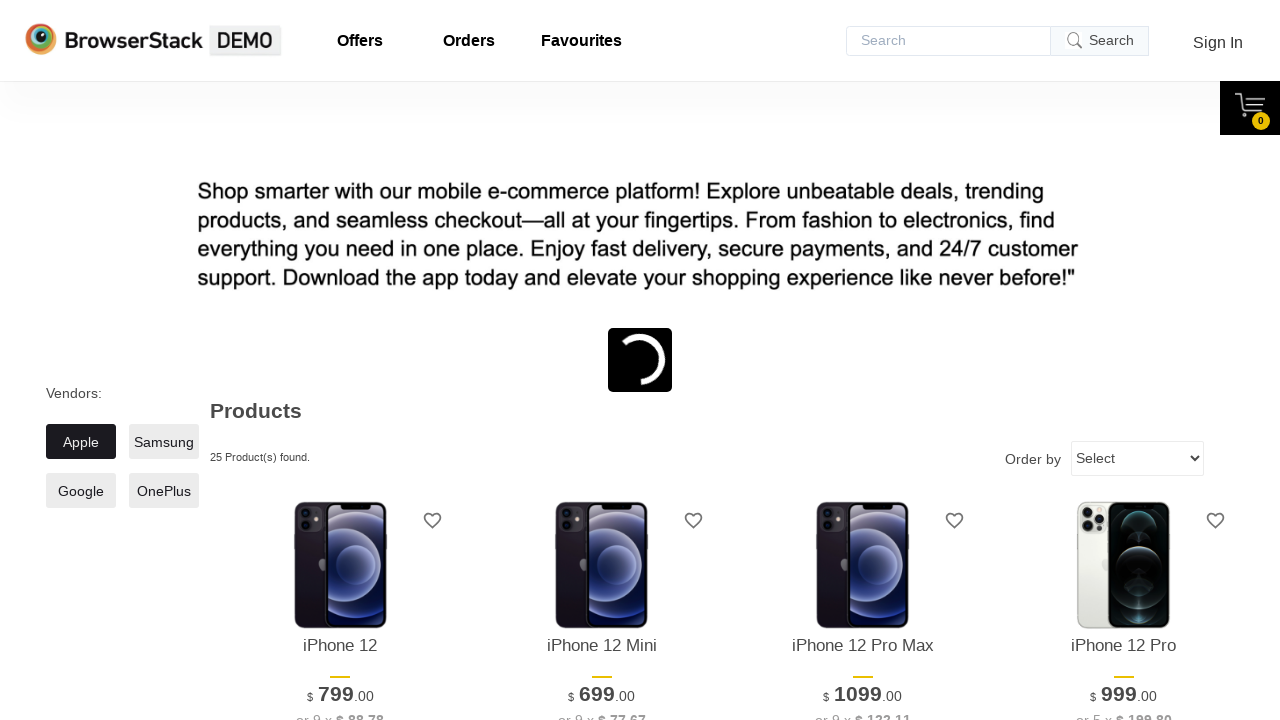

Clicked Samsung brand filter checkbox at (164, 442) on #__next > div > div > main > div.filters > div:nth-child(3) > label > span
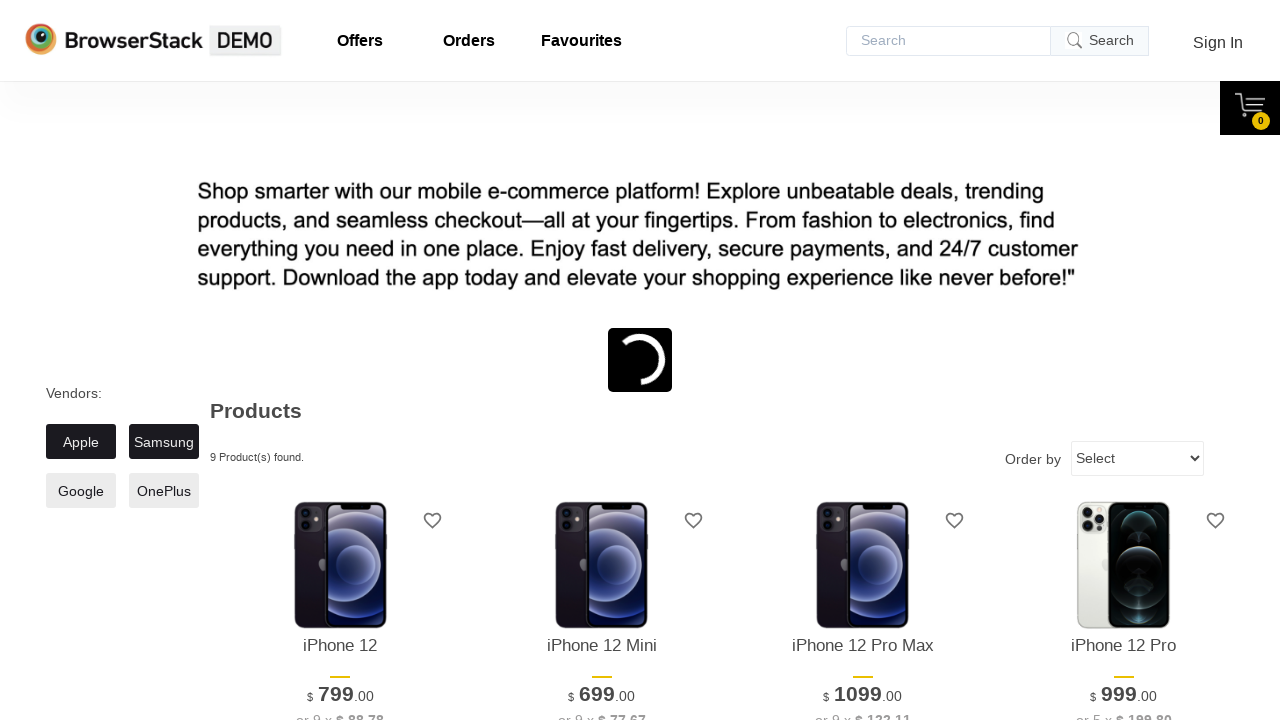

Loading spinner disappeared after applying filters
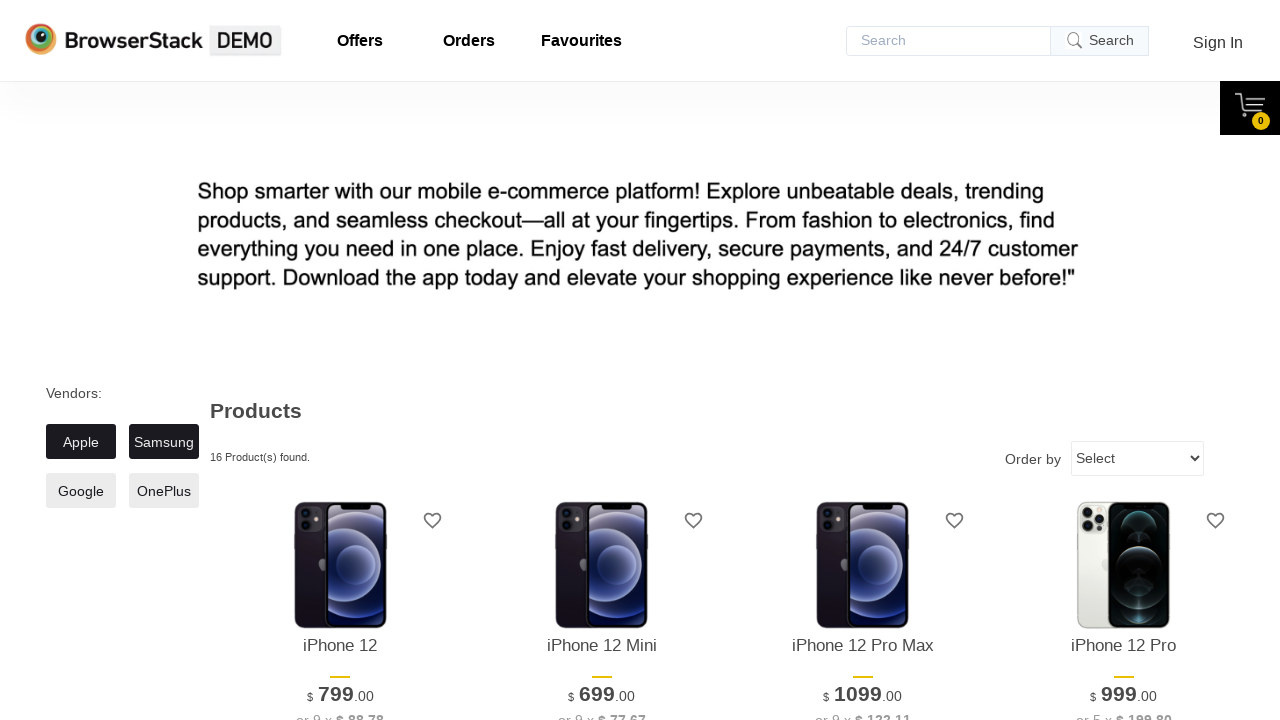

Product list reloaded with filtered results (Apple and Samsung products)
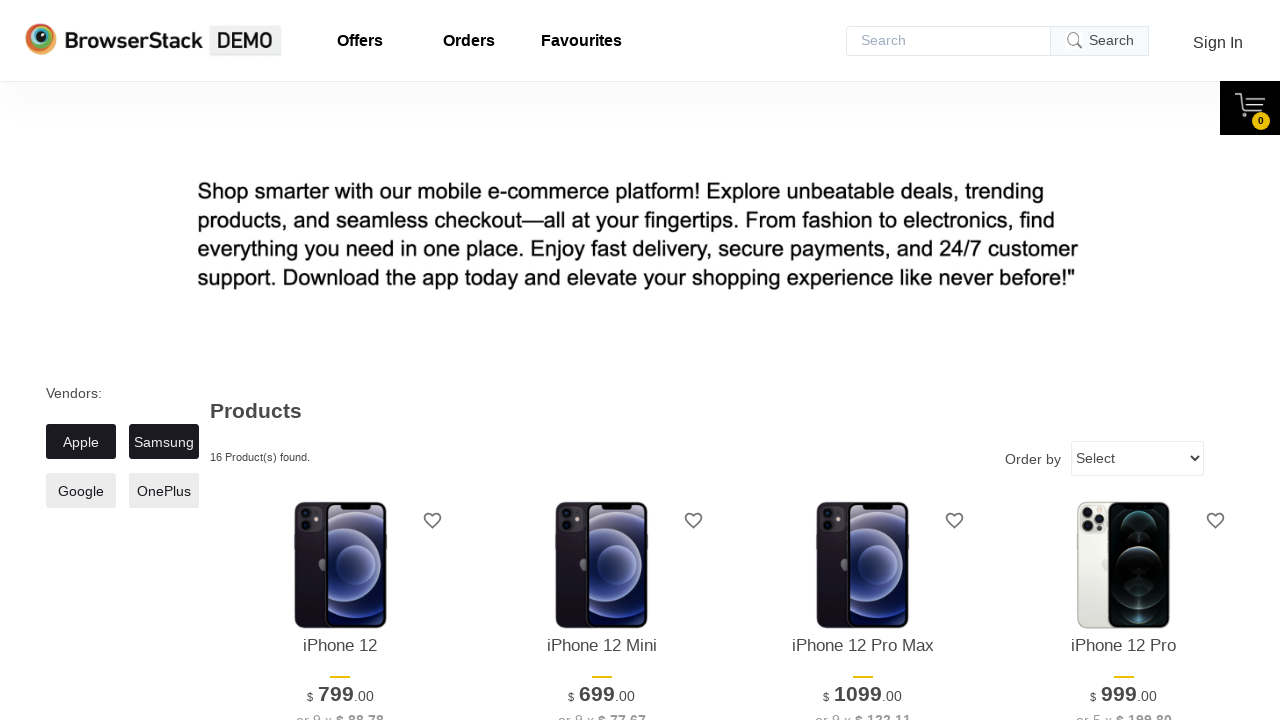

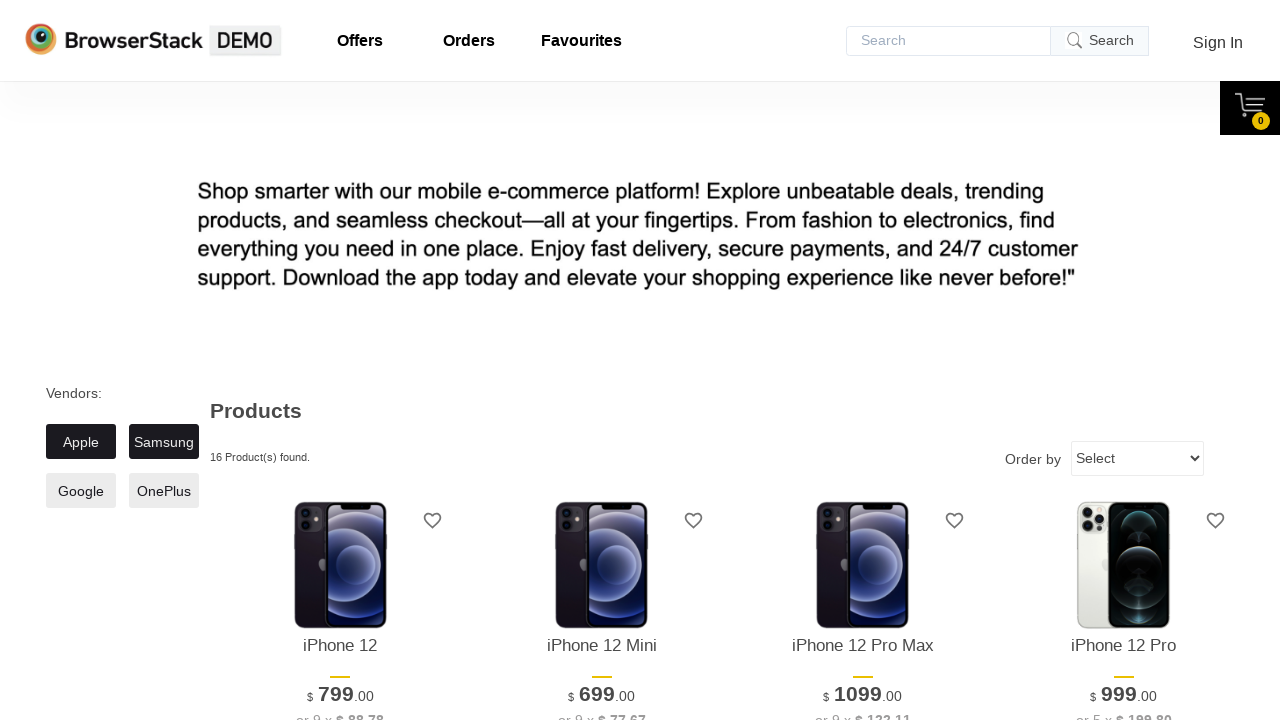